Tests Target's search functionality by searching for coffee

Starting URL: https://www.target.com/

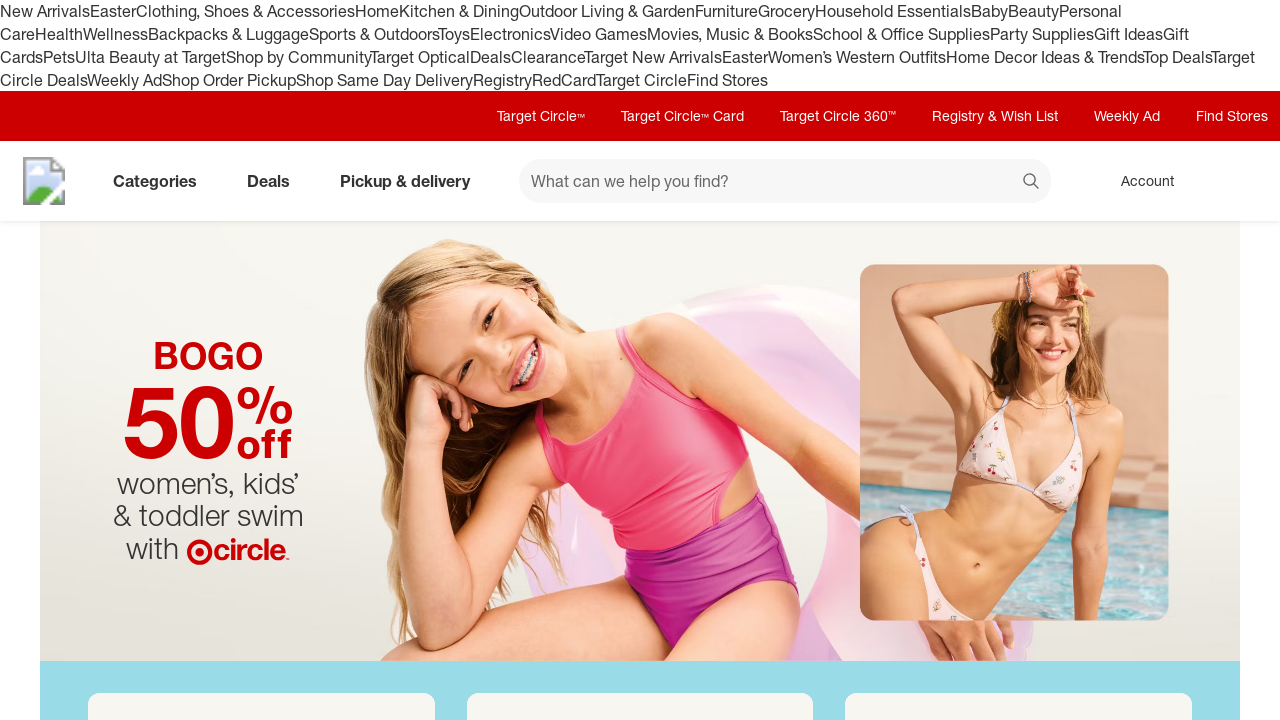

Filled search field with 'coffee' on #search
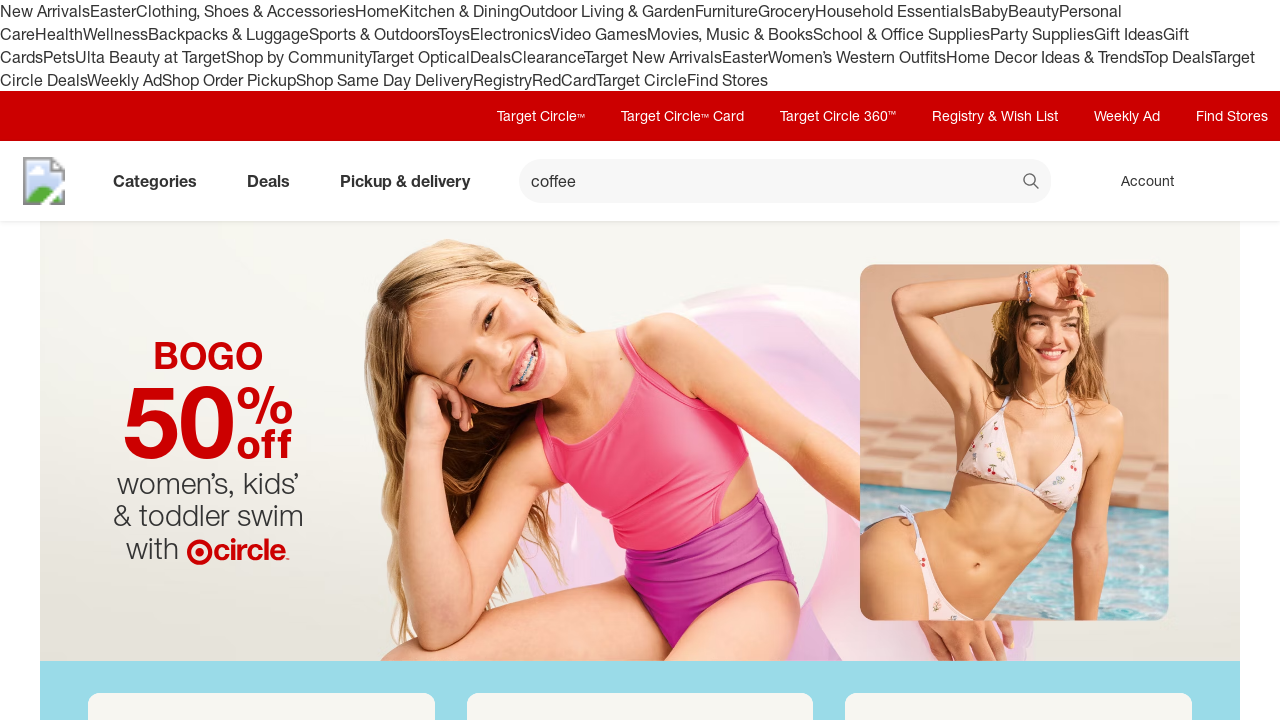

Pressed Enter to search for coffee on #search
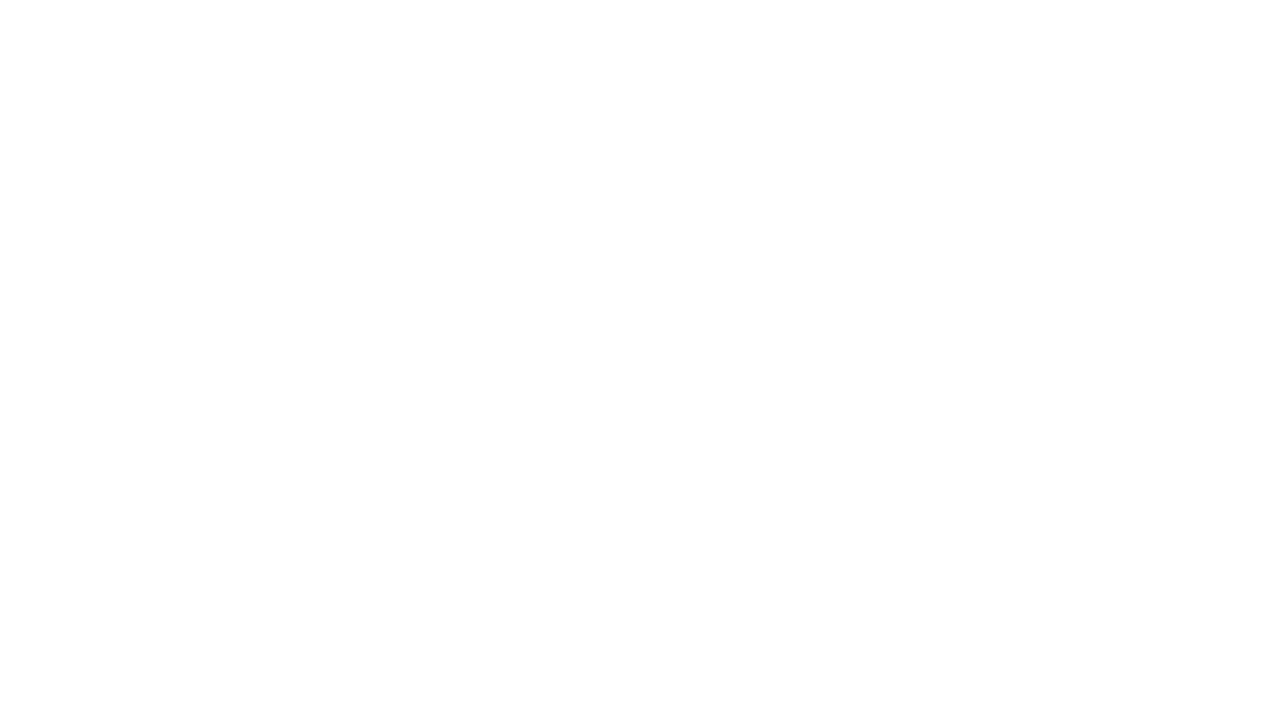

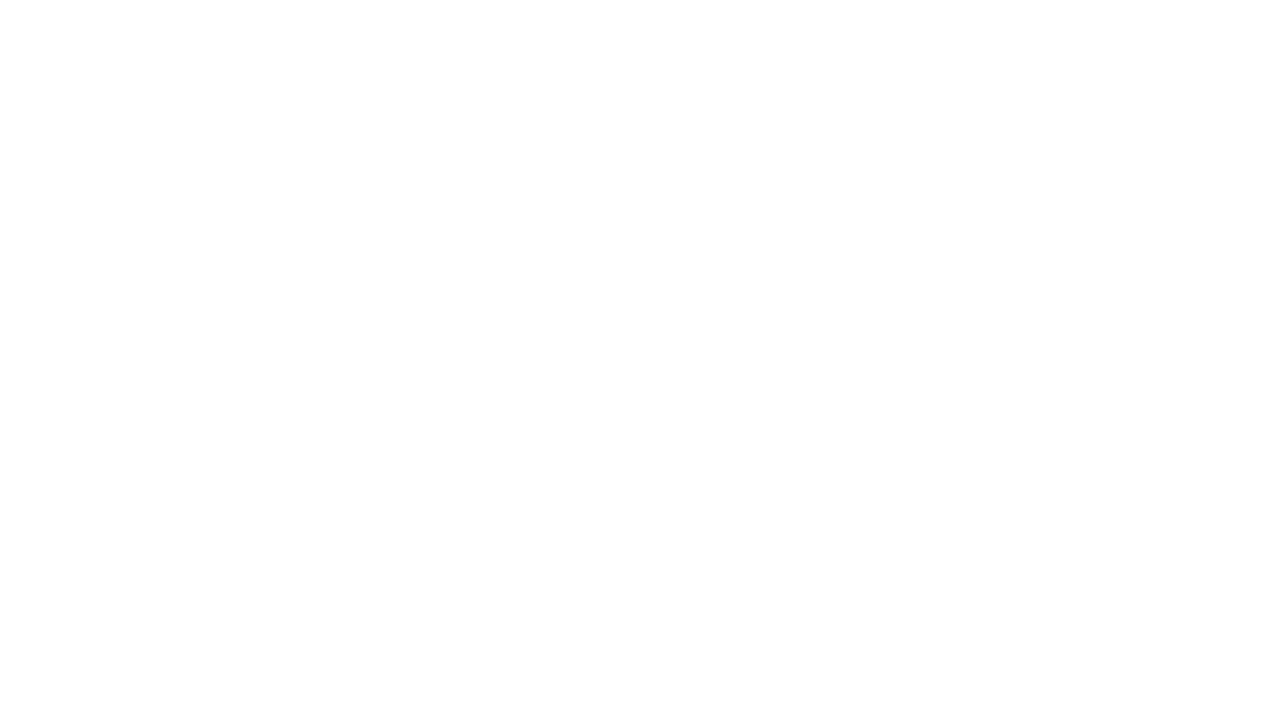